Navigates to Python 2.7.12 download page and clicks on the Windows x86-64 MSI installer download link to test file download functionality

Starting URL: https://www.python.org/downloads/release/python-2712/

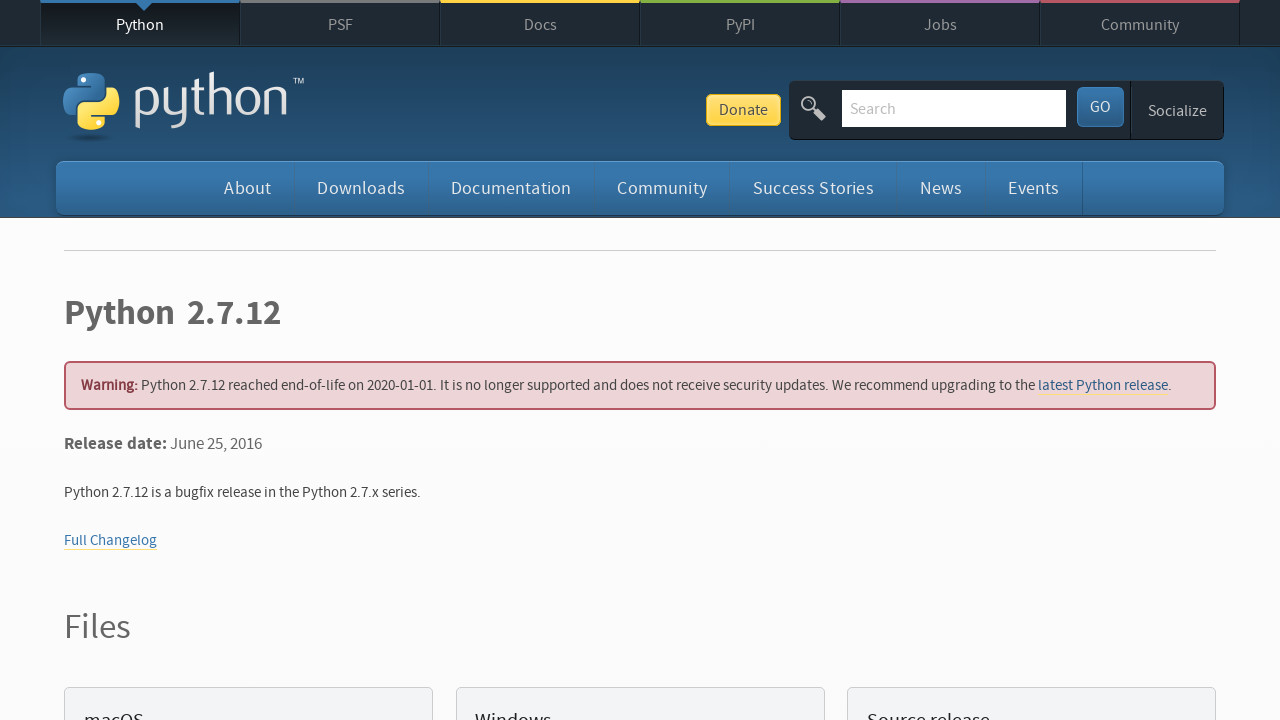

Navigated to Python 2.7.12 download page
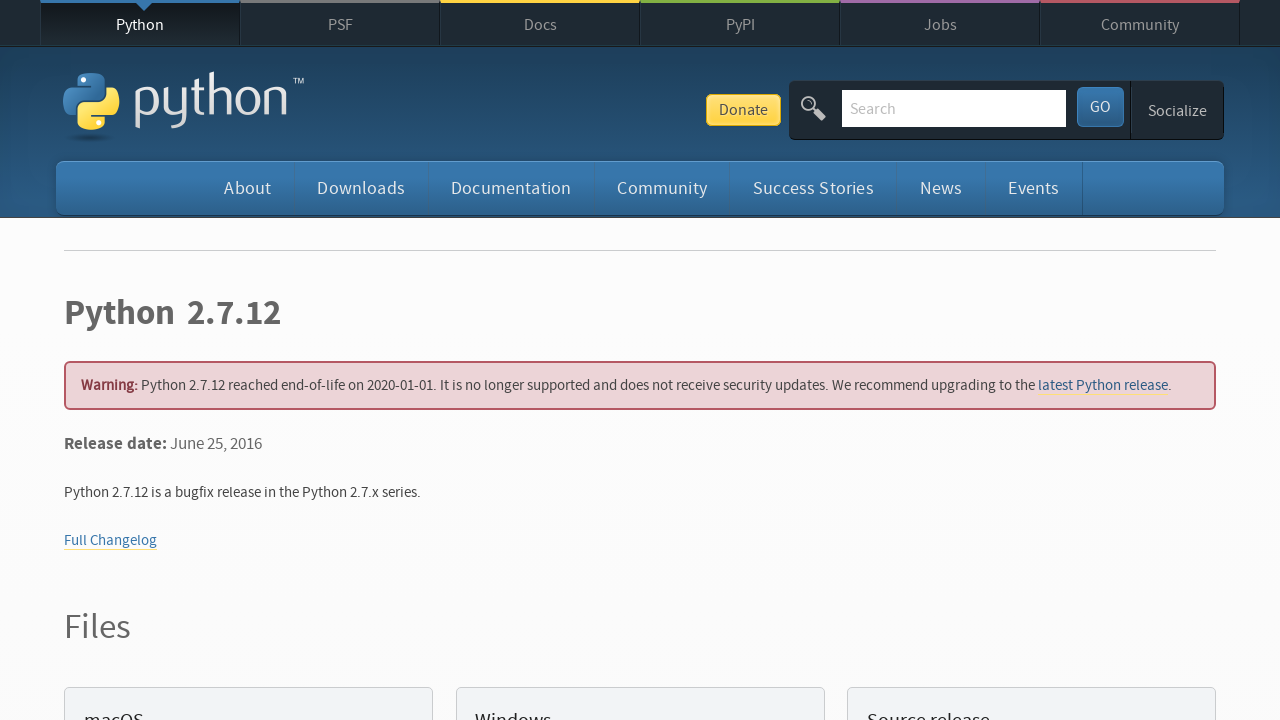

Clicked on Windows x86-64 MSI installer download link at (162, 360) on a:has-text('Windows x86-64 MSI installer')
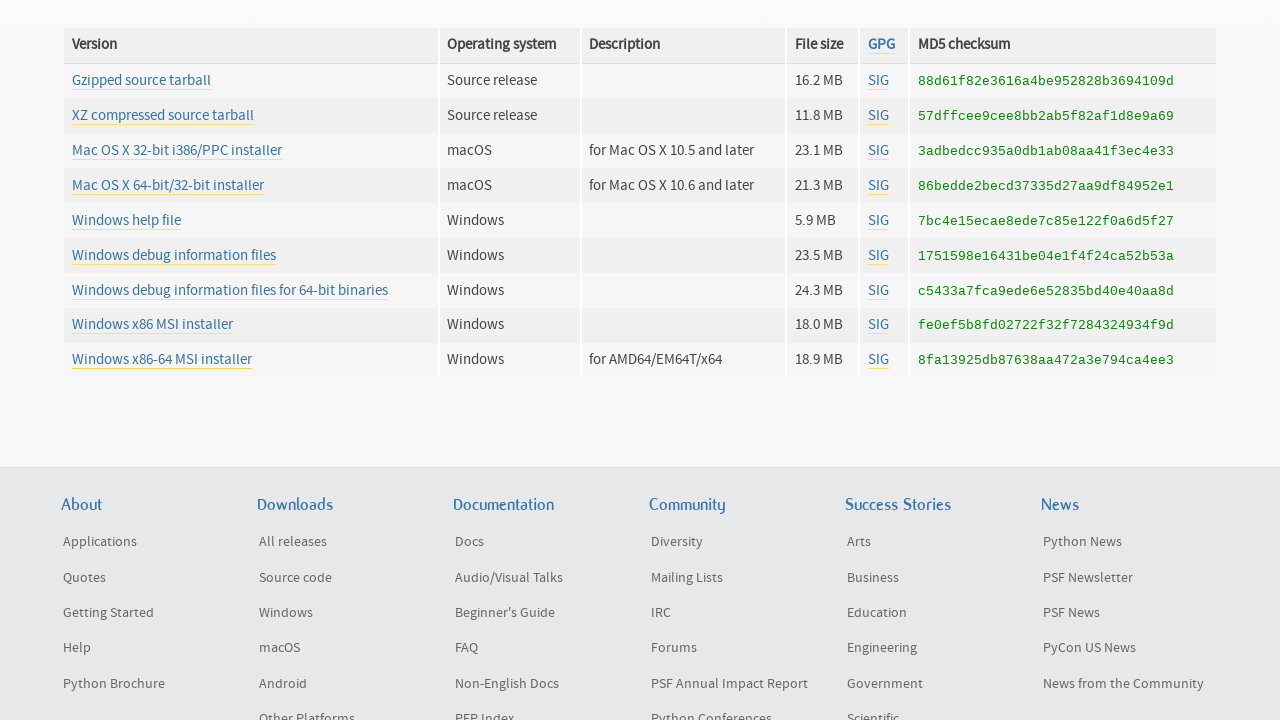

Waited 3 seconds for download to start
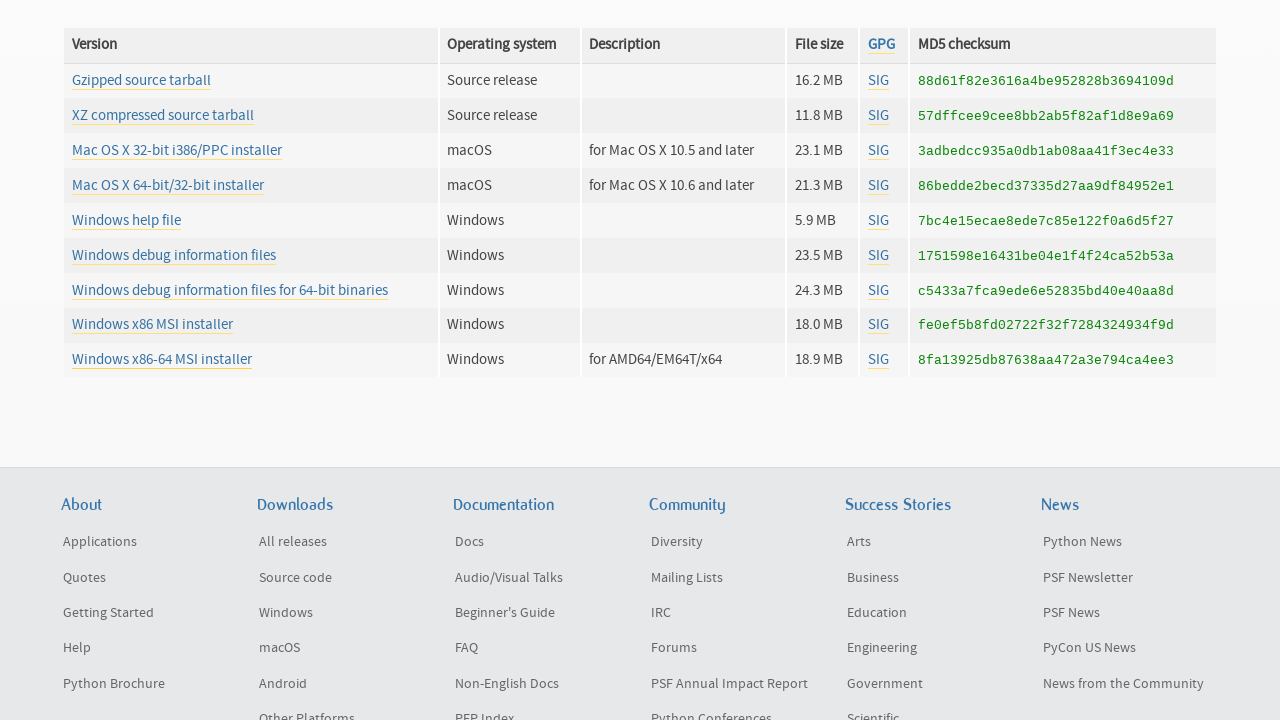

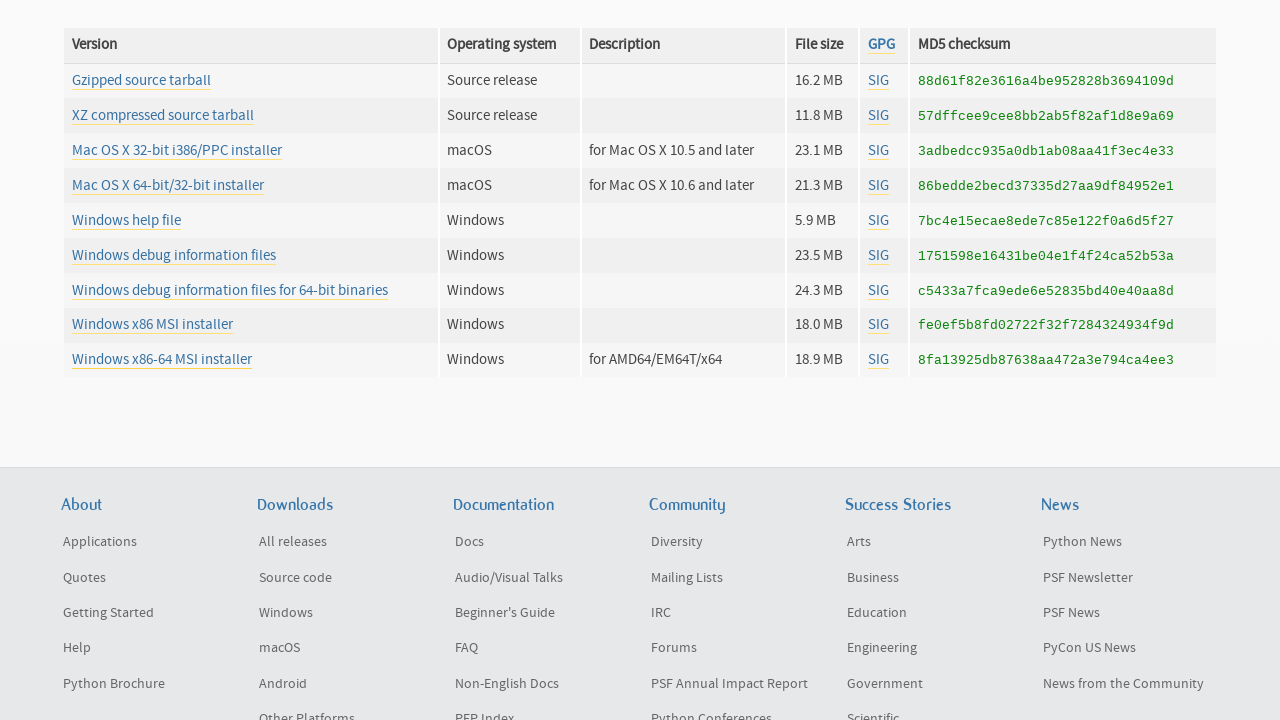